Navigates to the PyPI page for webdriver-manager package and maximizes the browser window

Starting URL: https://pypi.org/project/webdriver-manager/

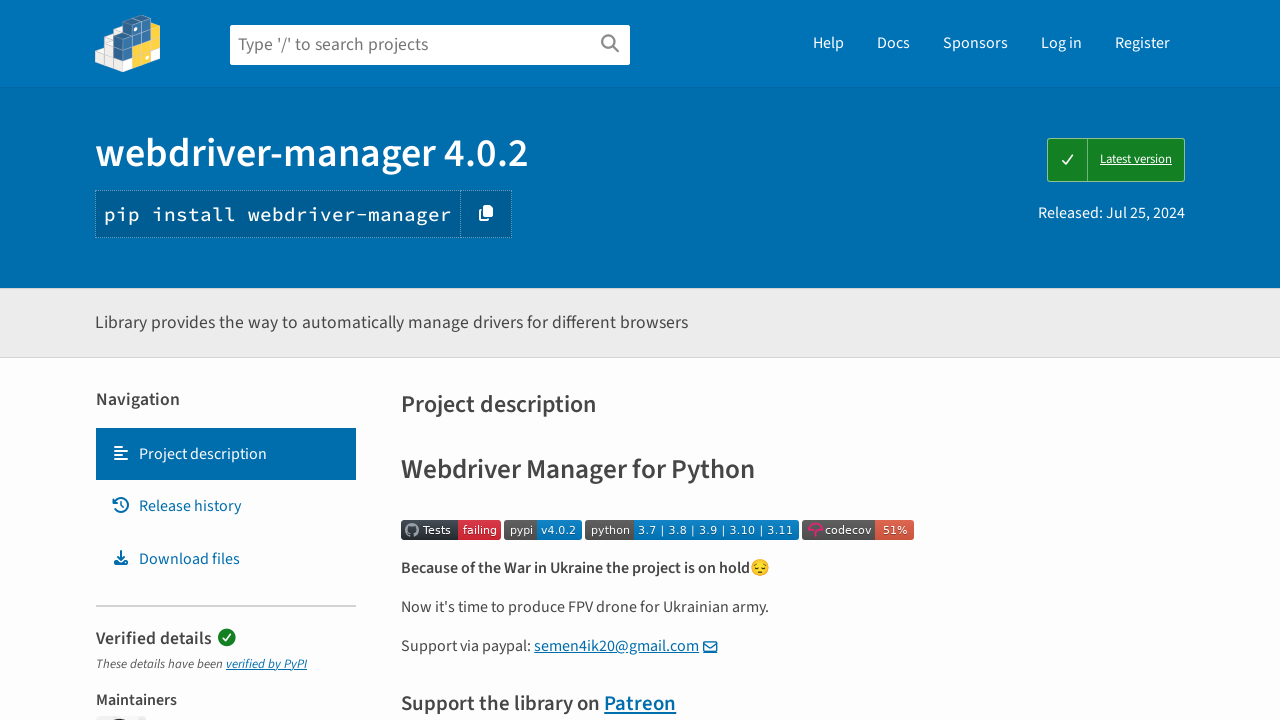

Navigated to PyPI webdriver-manager package page
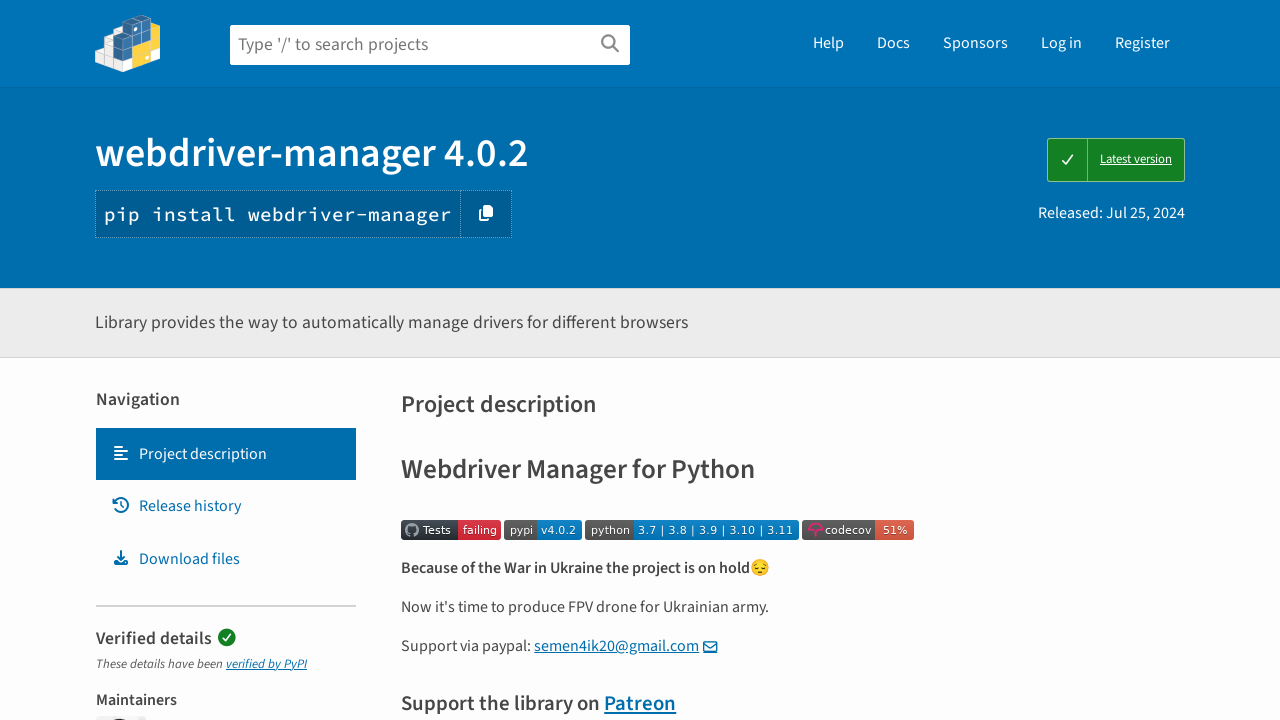

Maximized browser window to 1920x1080
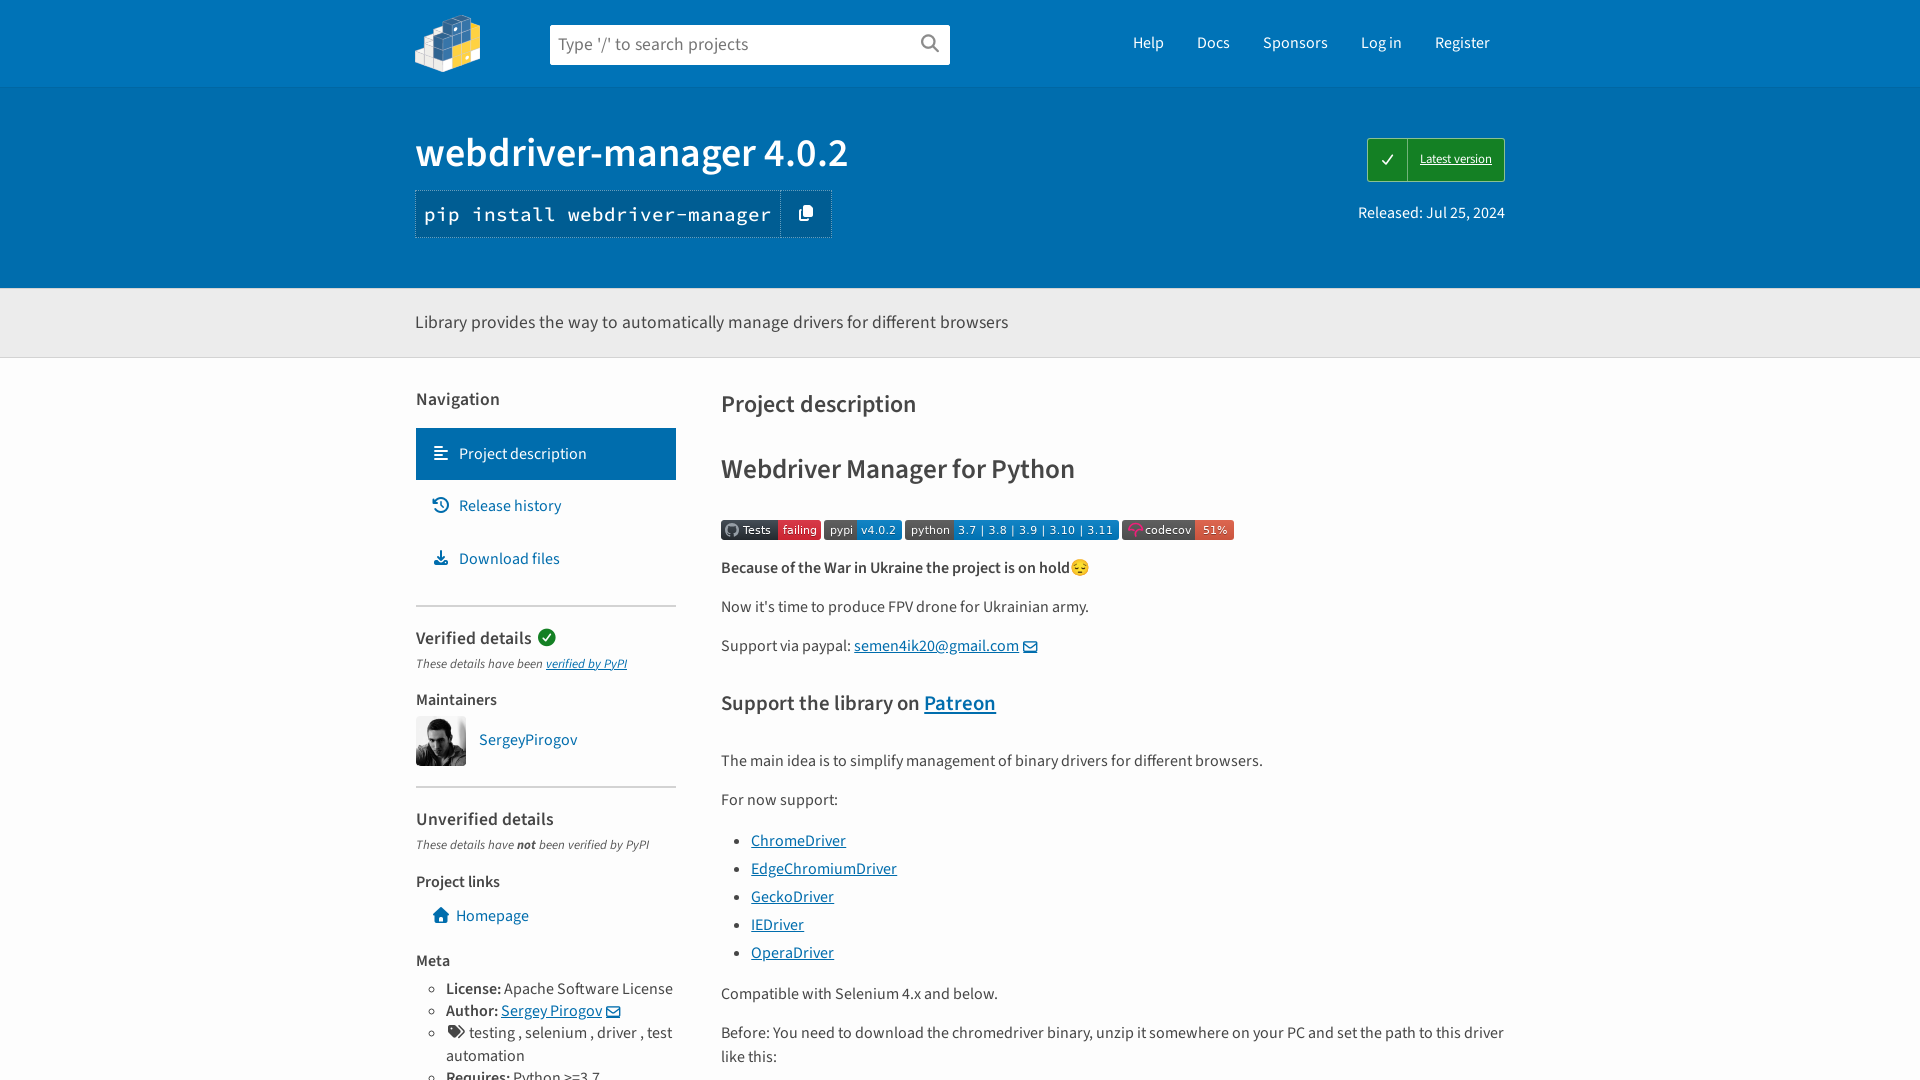

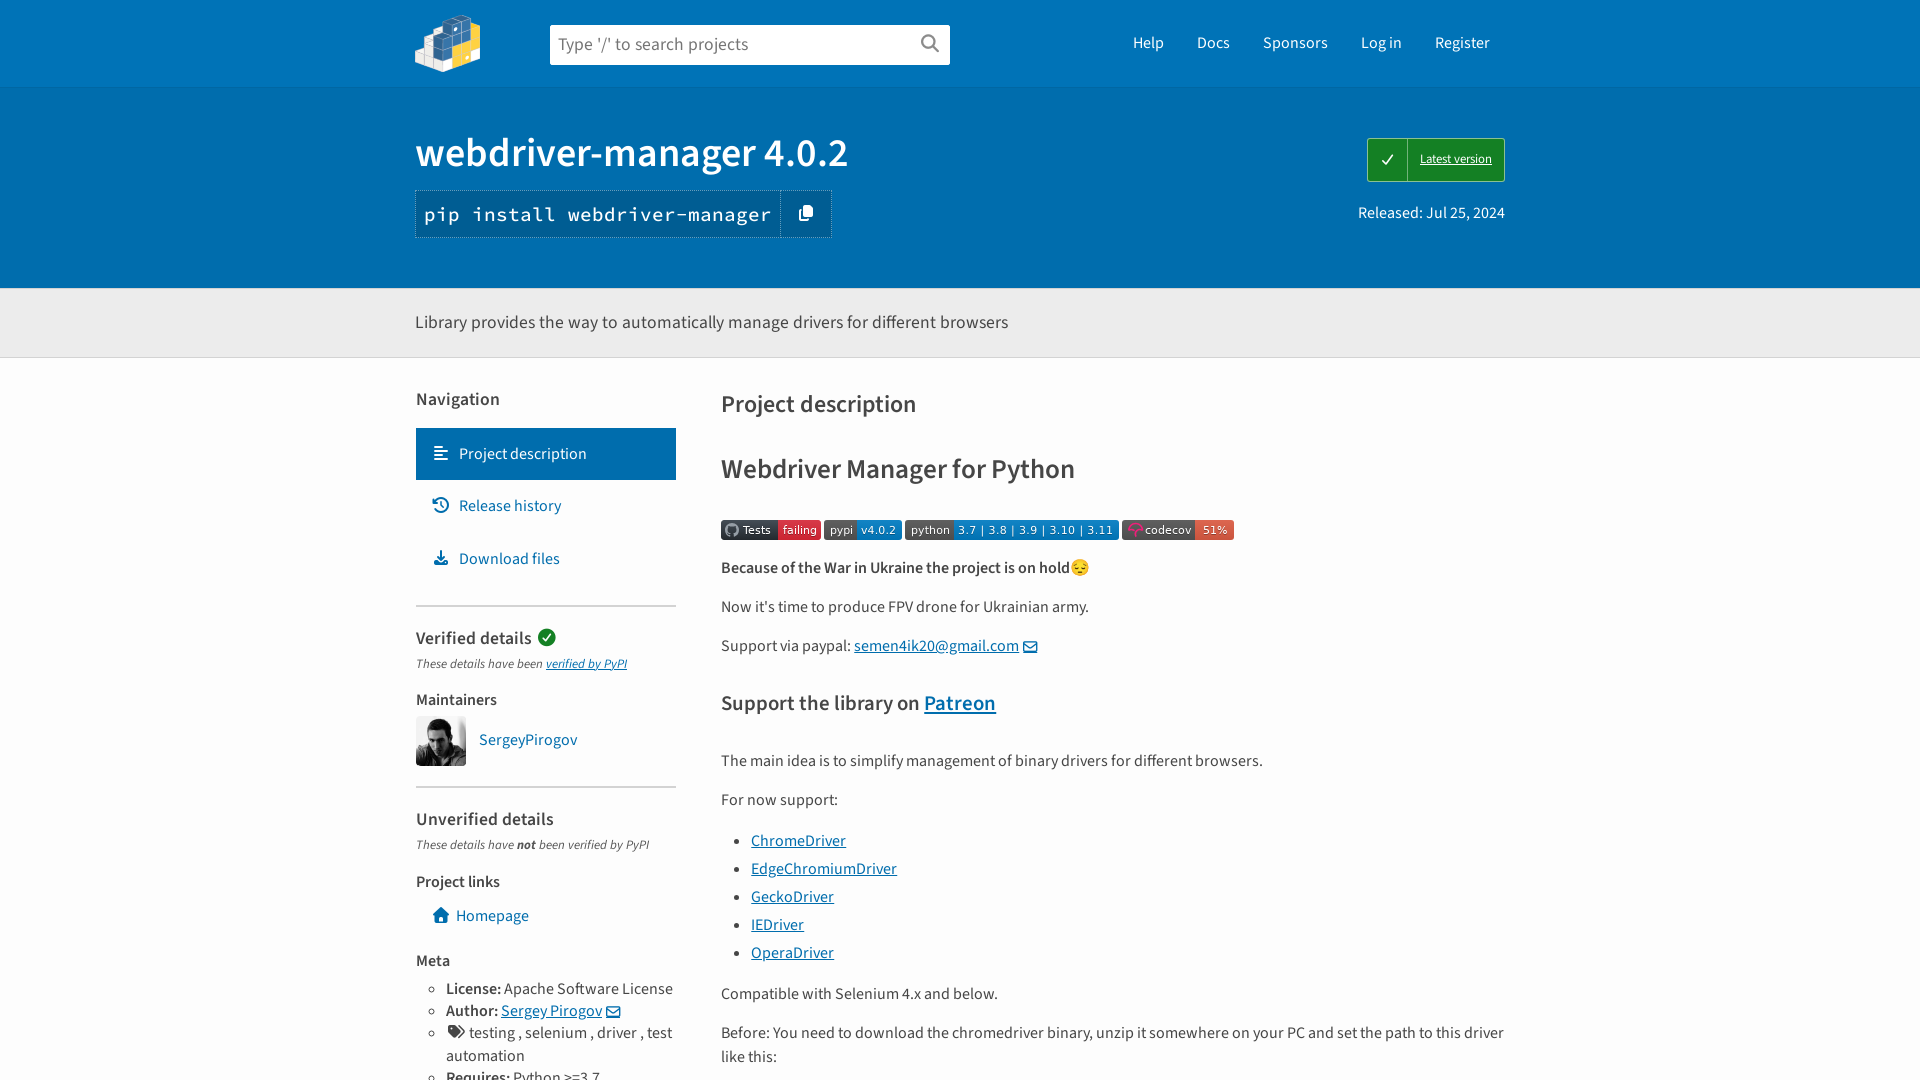